Tests the registration form on Redmine by navigating to the registration page, filling in an email field, and selecting a language from a dropdown

Starting URL: https://www.redmine.org/

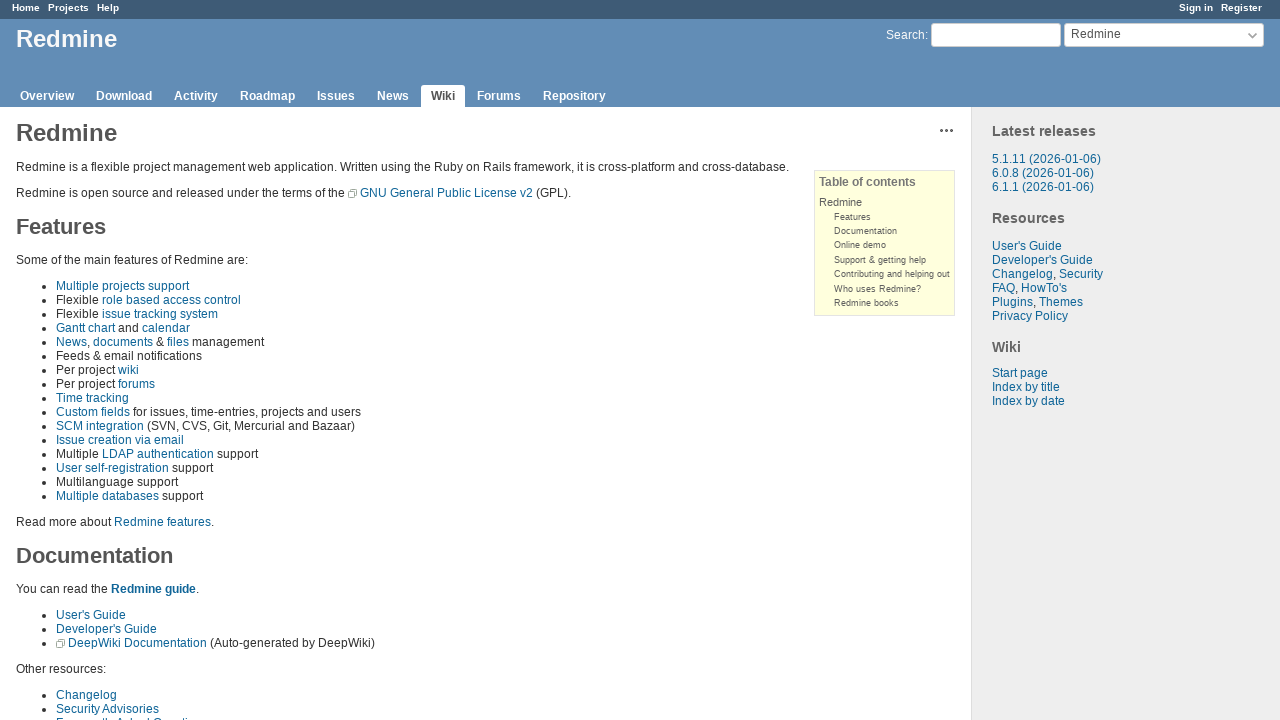

Clicked on the registration link at (1242, 8) on //*[@id="account"]/ul/li[2]/a
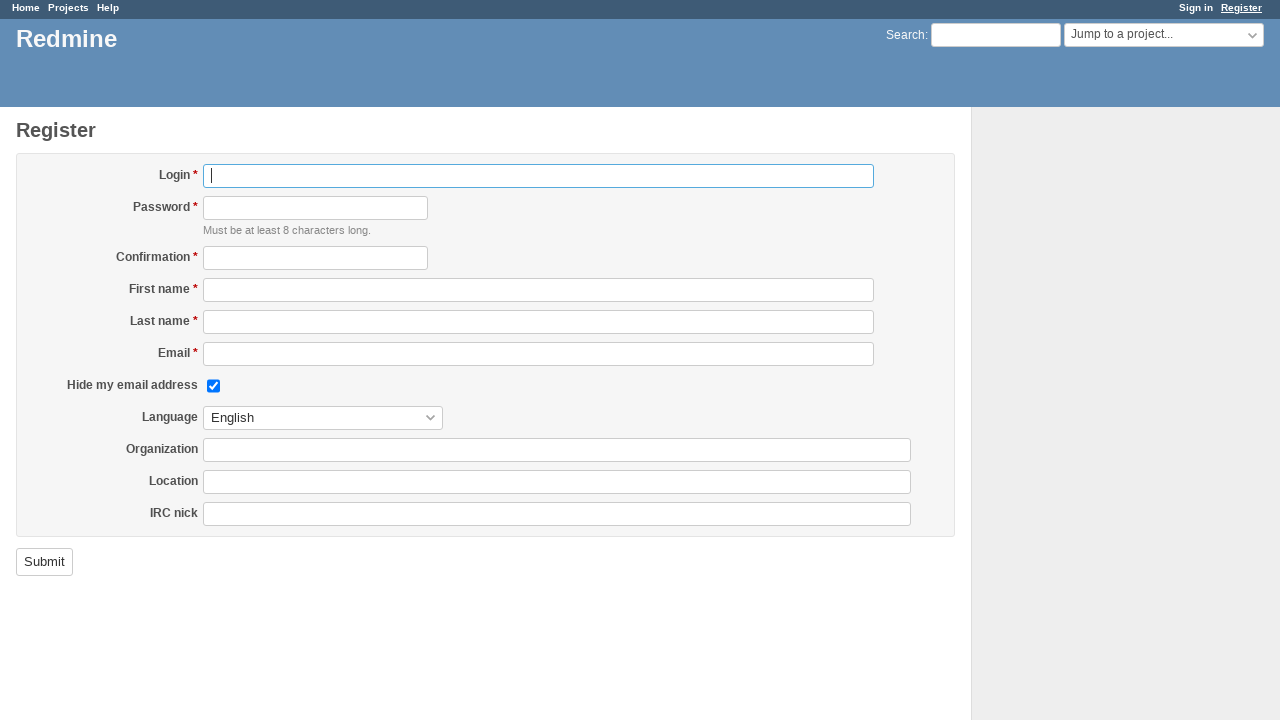

Registration form loaded - email field is visible
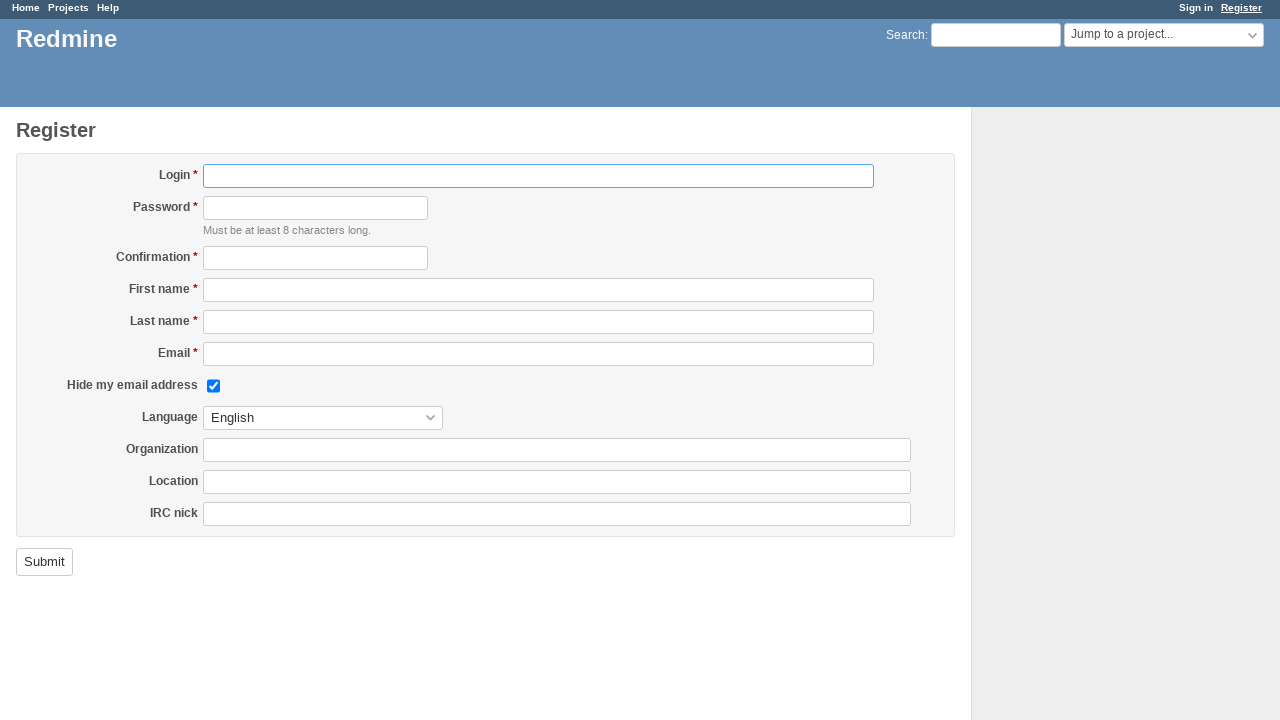

Filled email field with 'testuser2024@example.com' on #user_mail
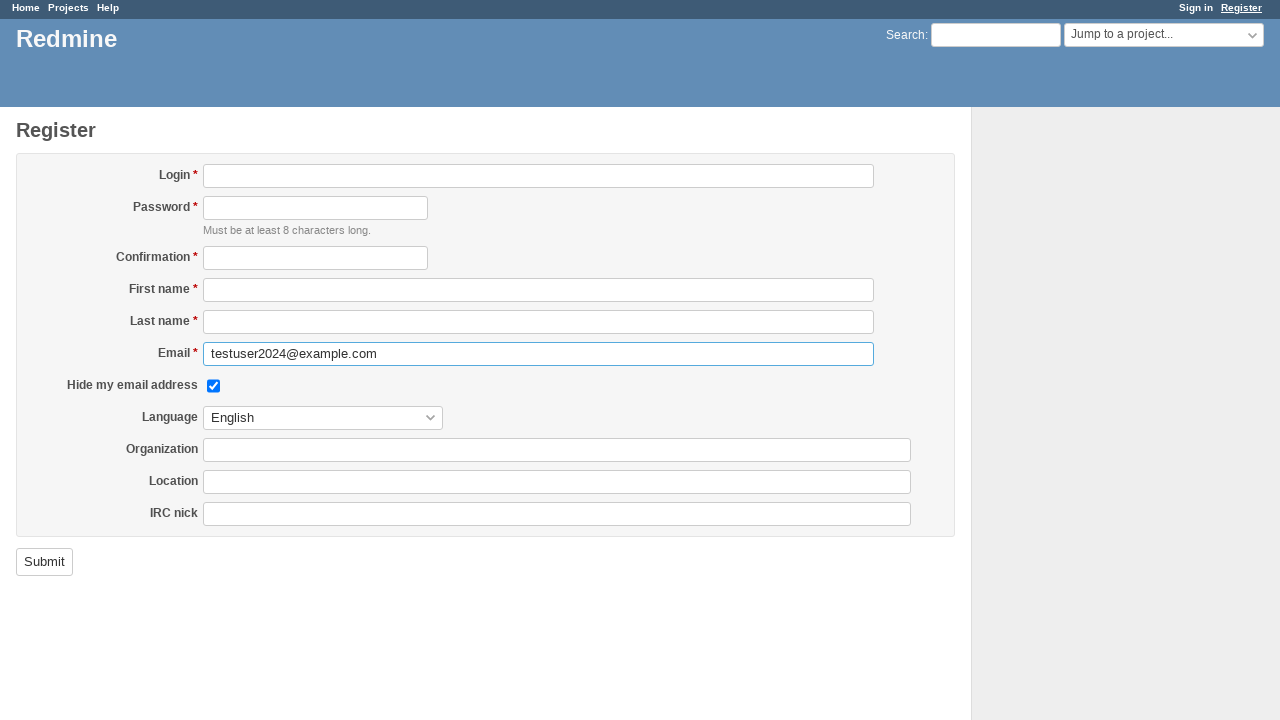

Selected Bulgarian language from the language dropdown on #user_language
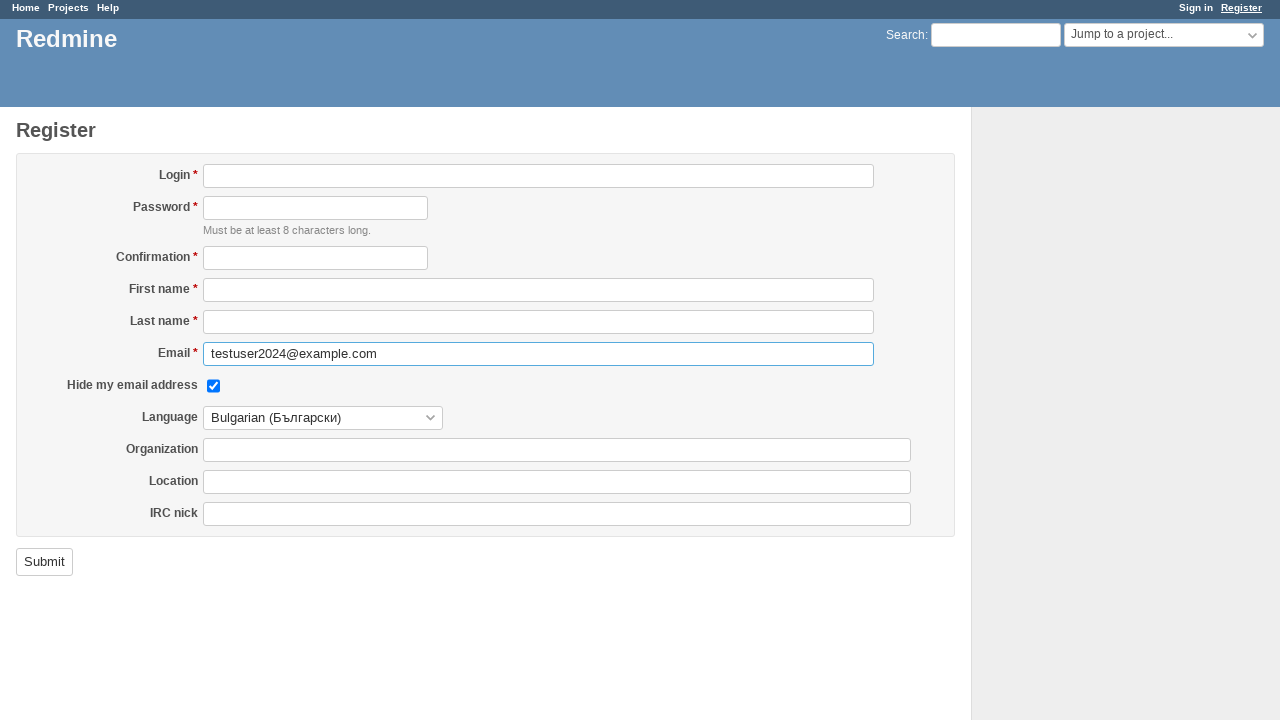

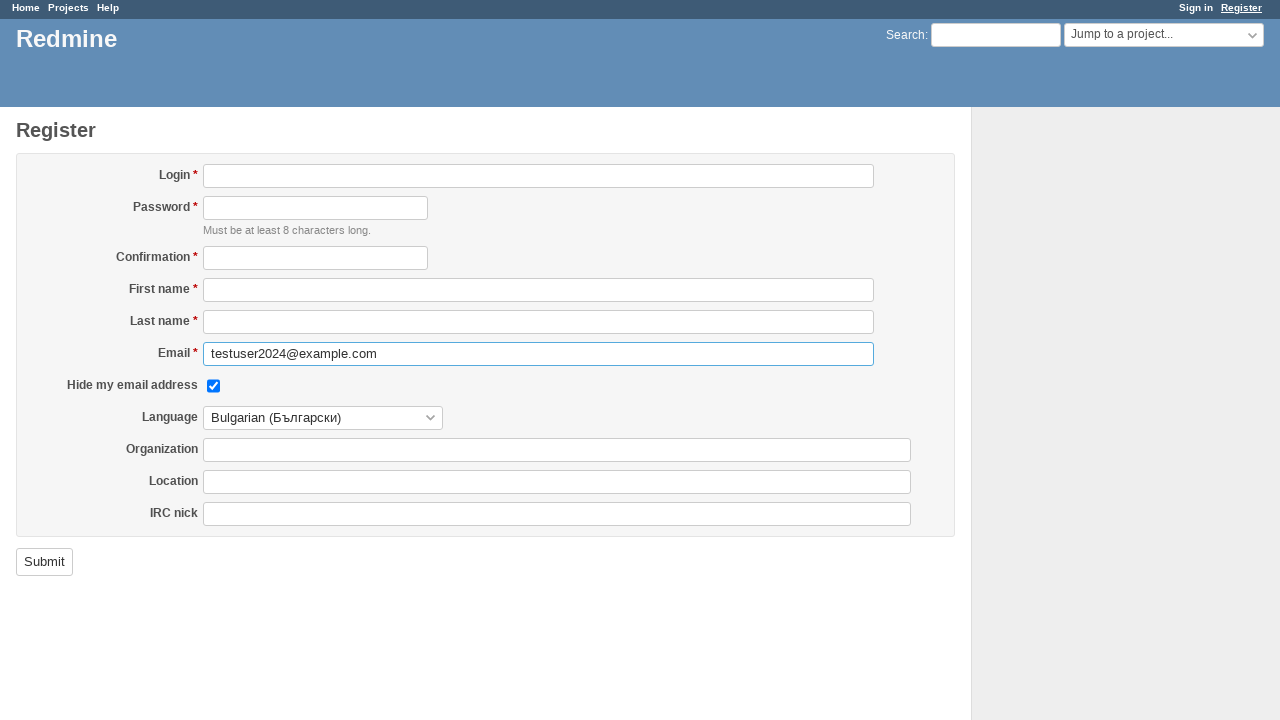